Tests dynamic loading functionality by clicking Start button and waiting for "Hello World!" text to appear after loading completes

Starting URL: https://automationfc.github.io/dynamic-loading/

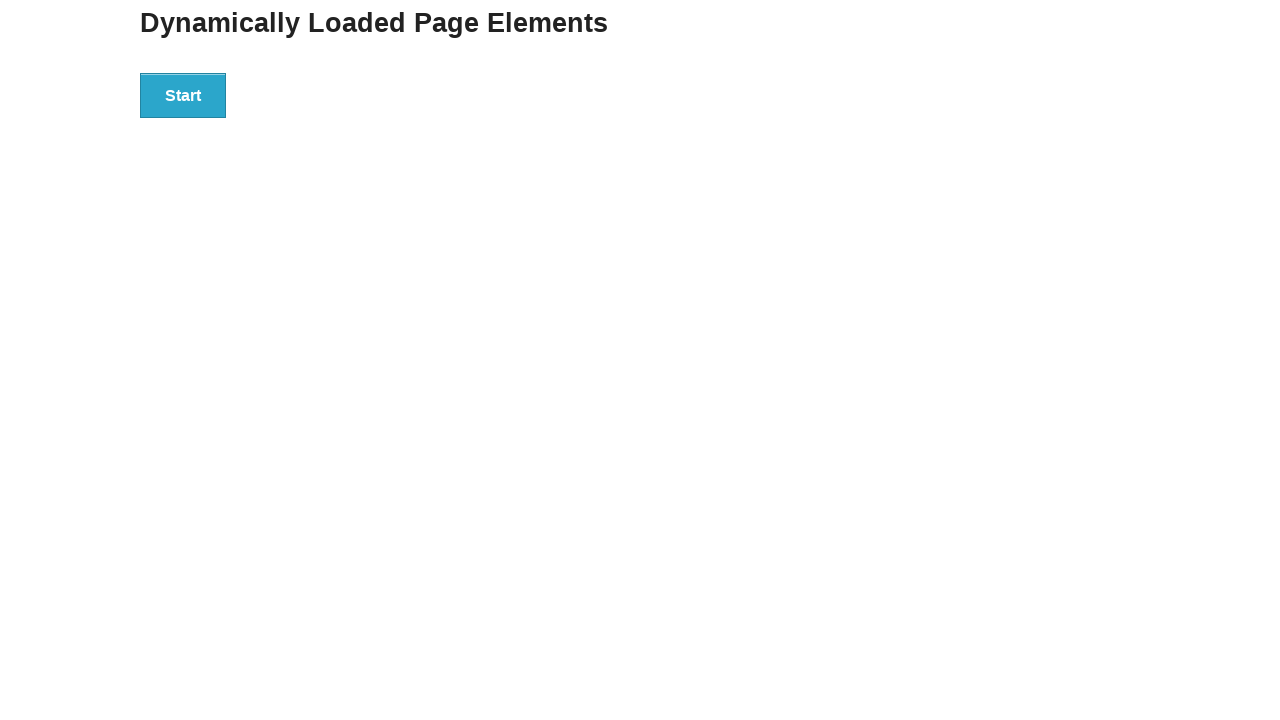

Clicked Start button to trigger dynamic loading at (183, 95) on text='Start'
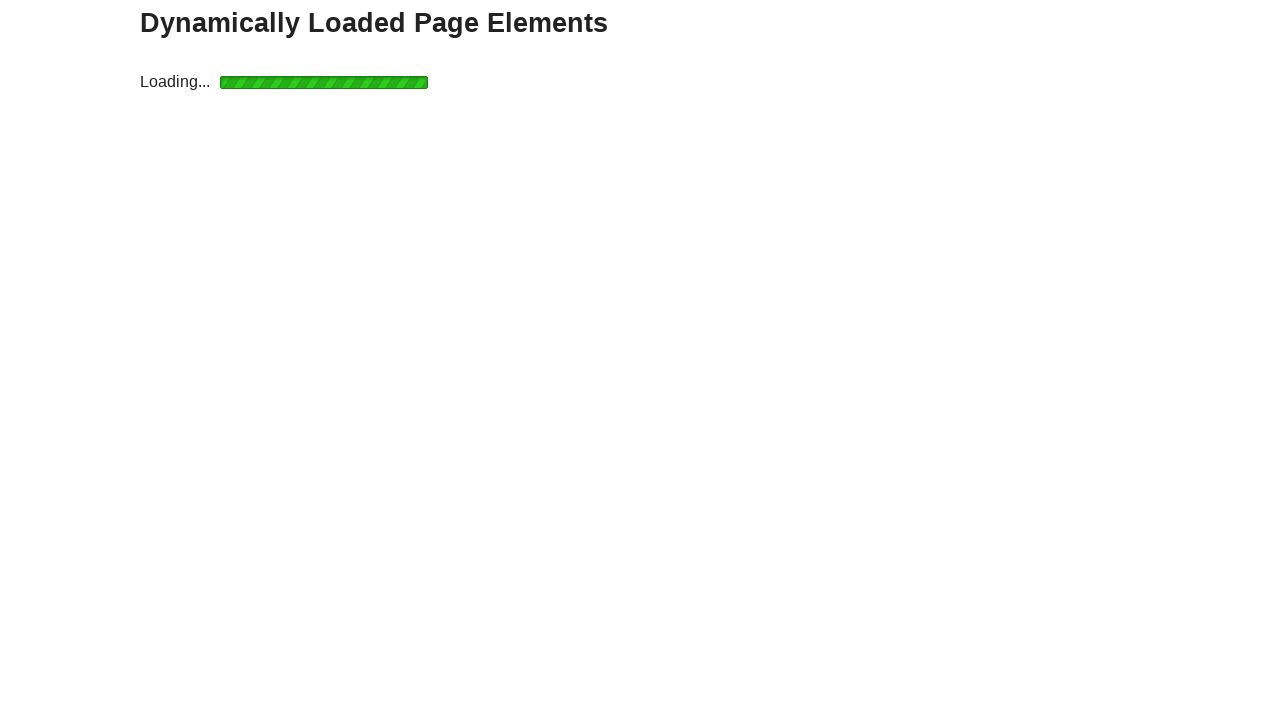

Waited for loading text to disappear after dynamic content loaded
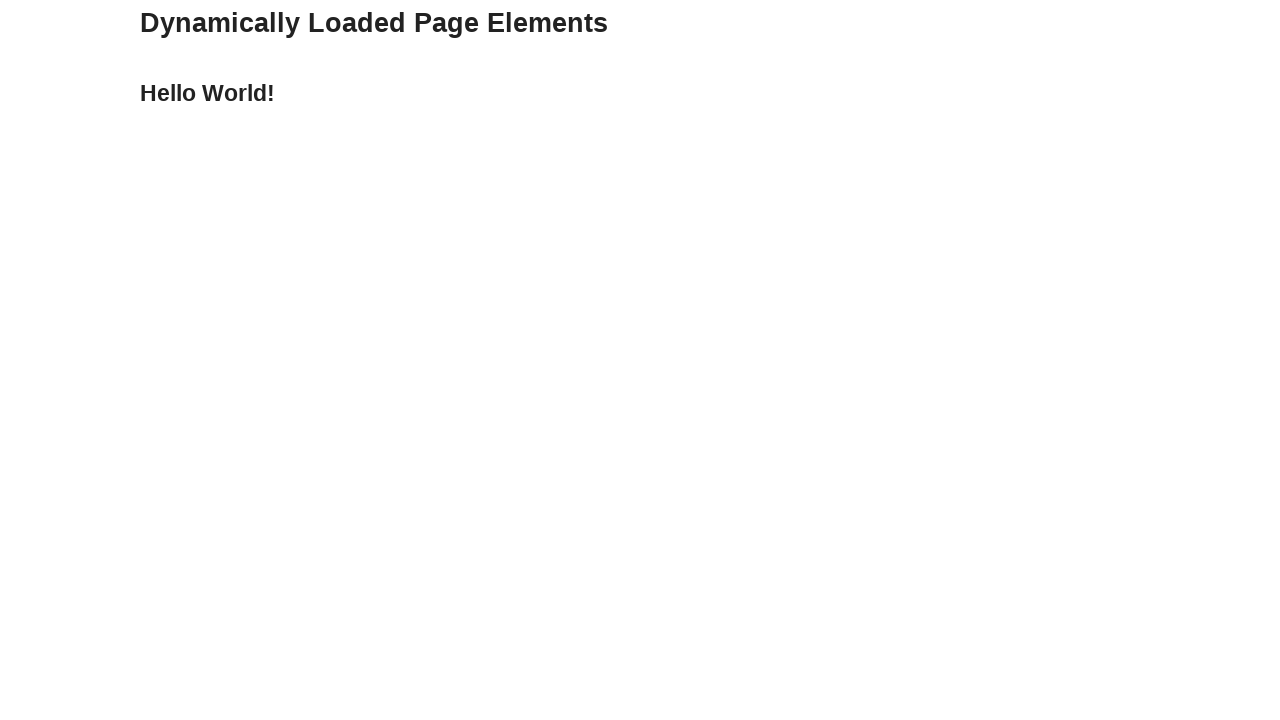

Verified 'Hello World!' text is visible after loading completes
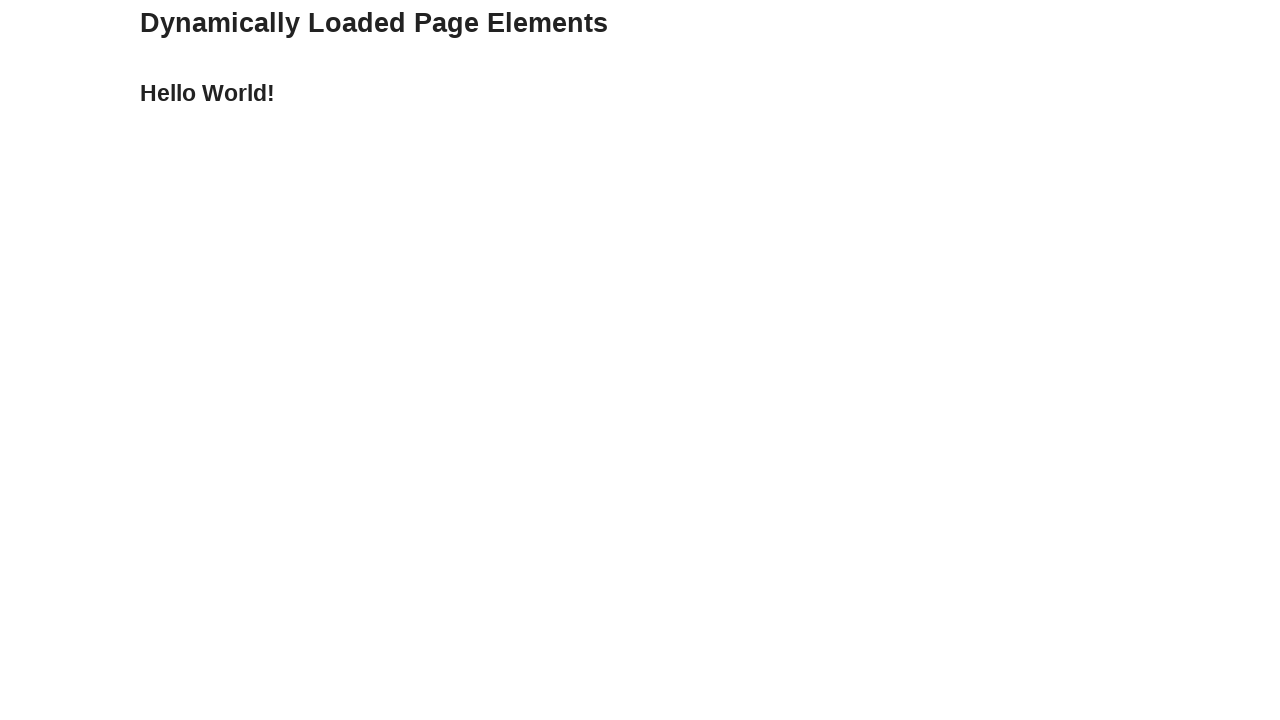

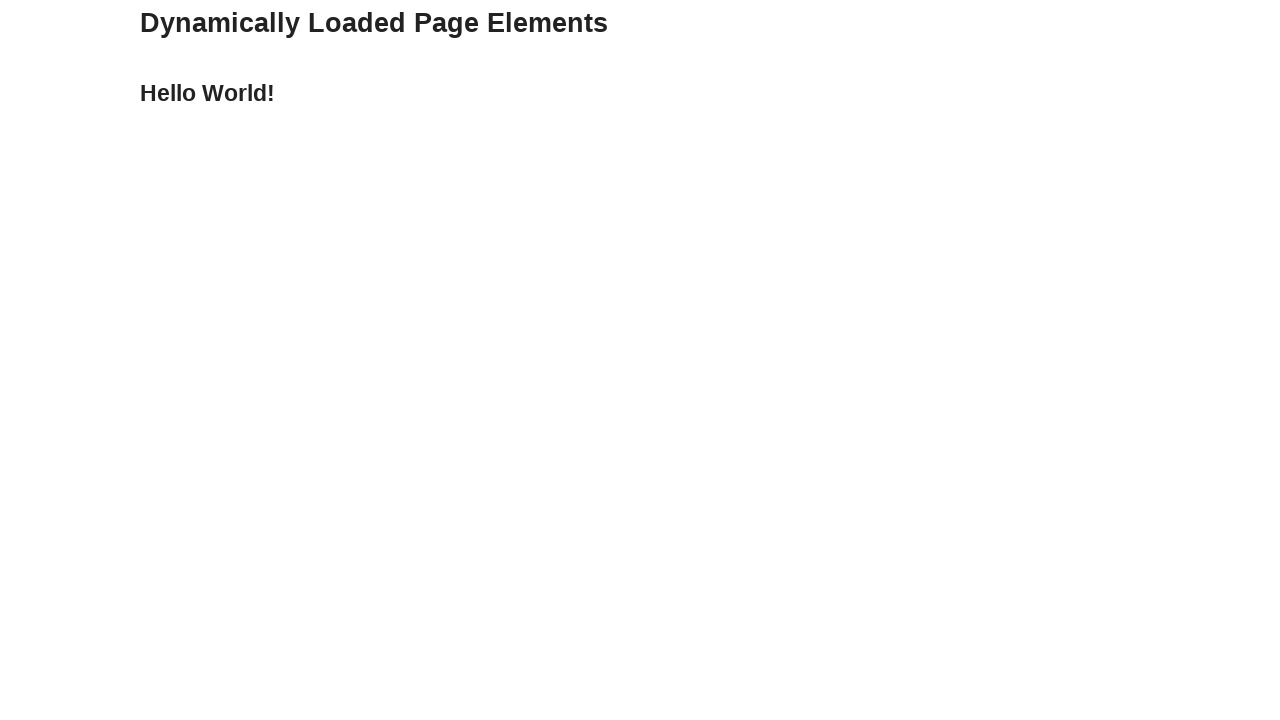